Tests A/B Testing page navigation by clicking on the link and verifying the example section is displayed

Starting URL: http://the-internet.herokuapp.com/

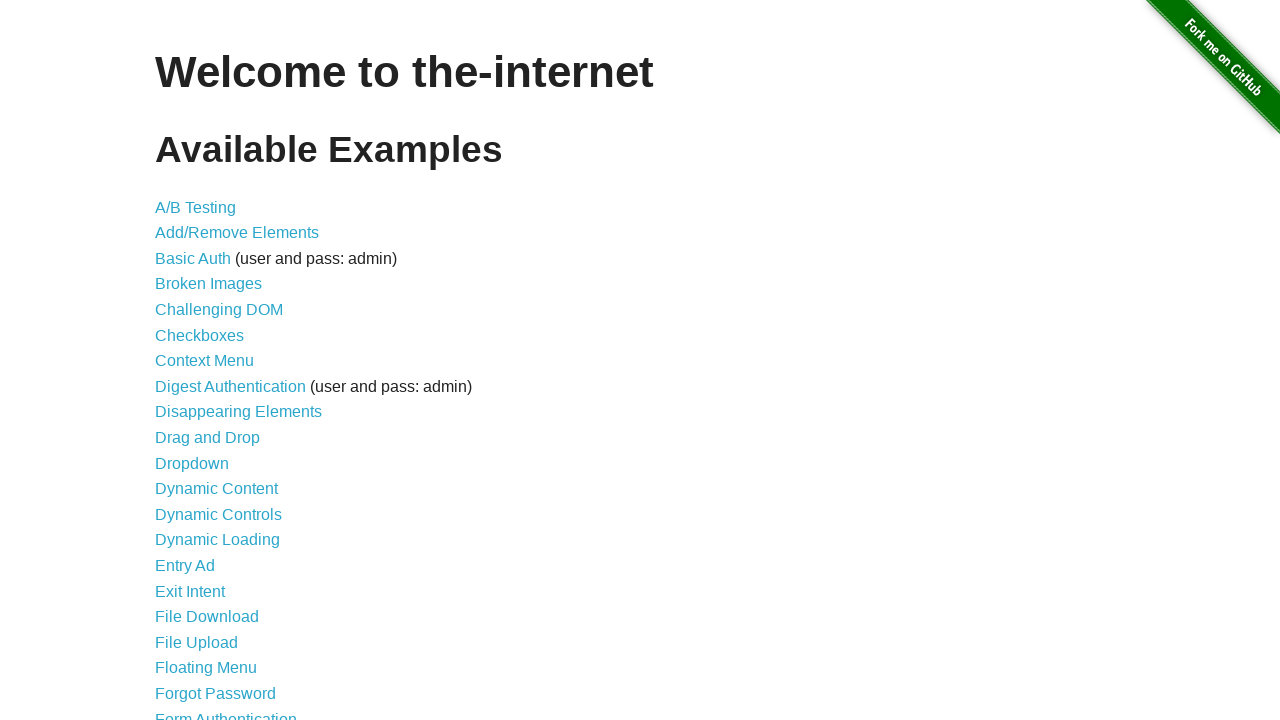

Clicked on A/B Testing link at (196, 207) on #content > ul > li:nth-child(1) > a
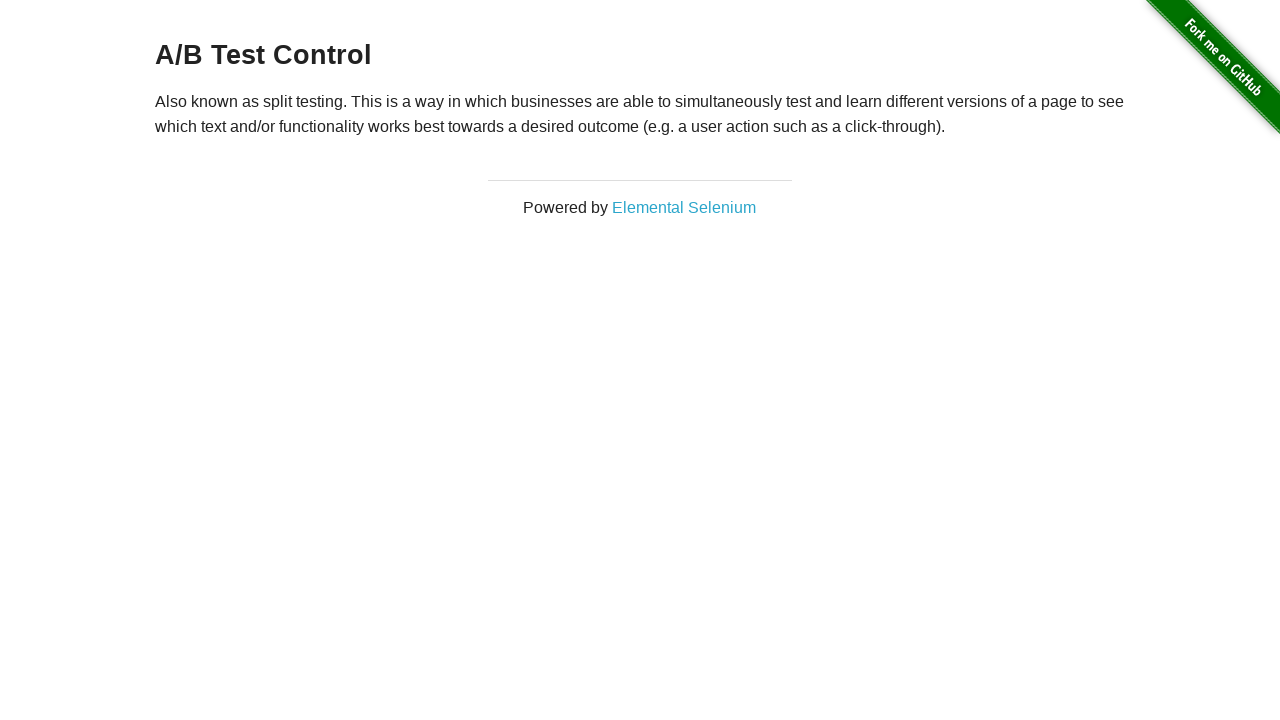

Example section is now visible on A/B Testing page
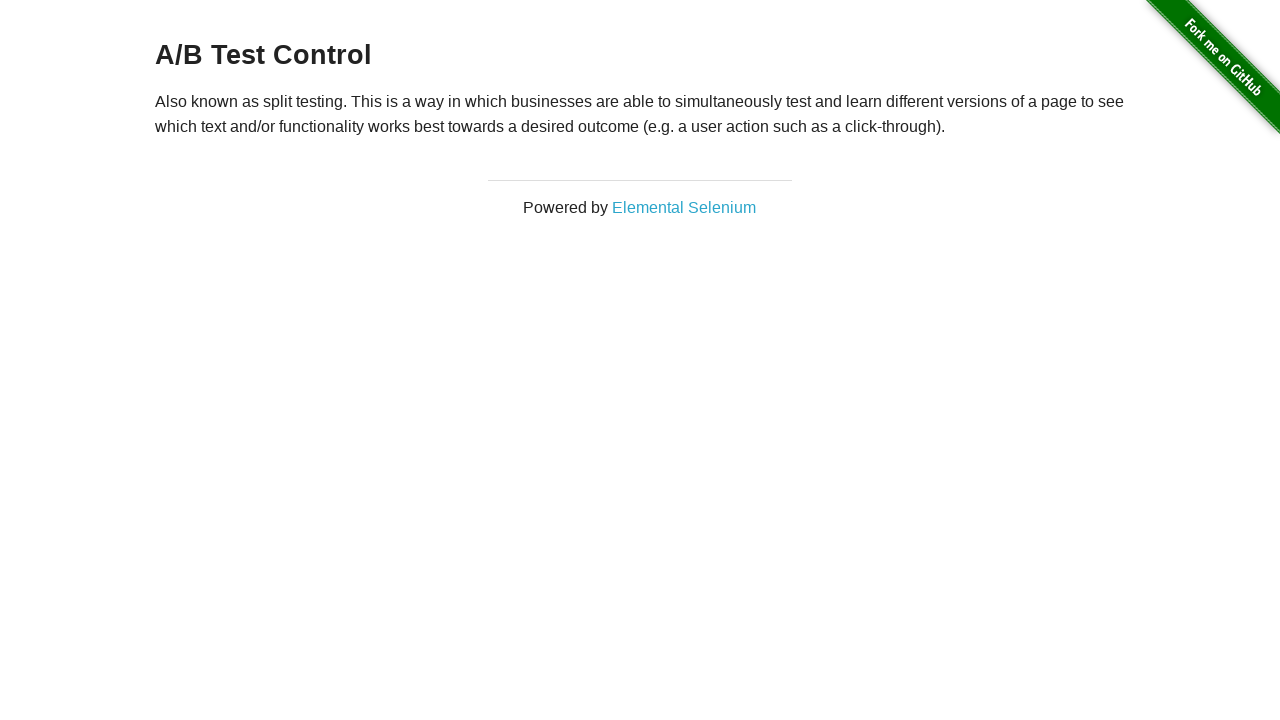

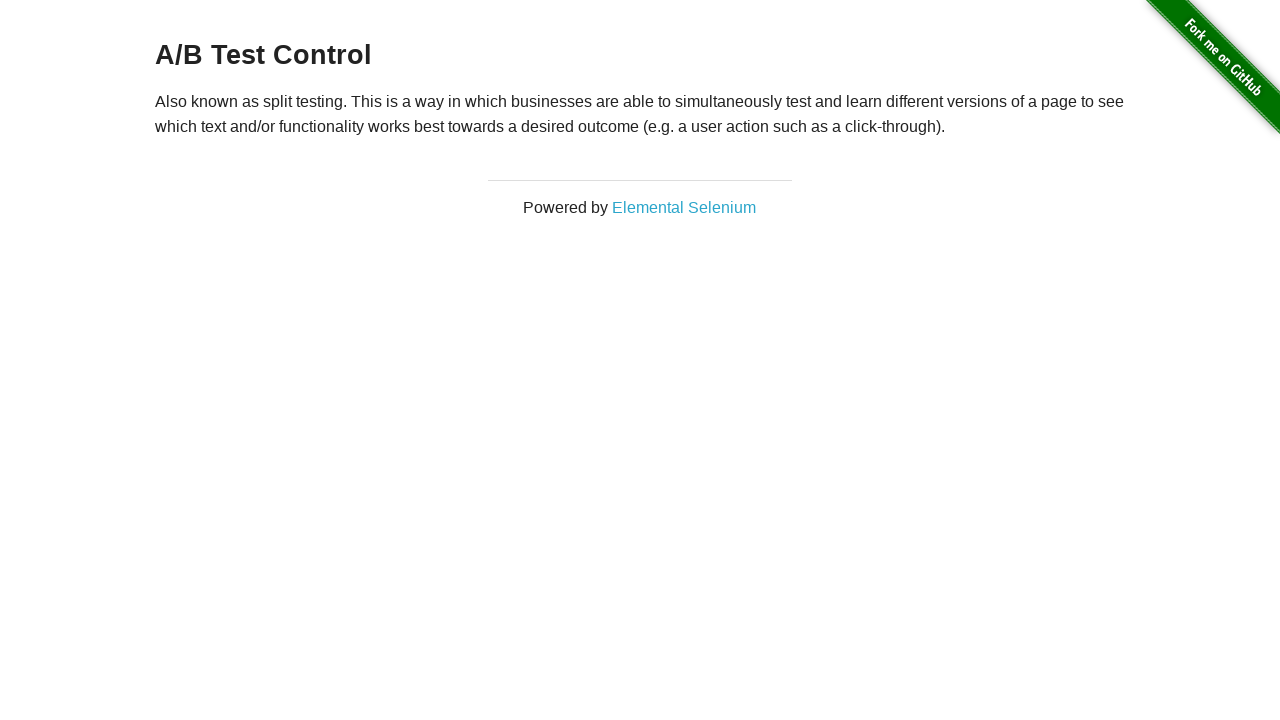